Tests file download functionality by clicking a download button on a practice website

Starting URL: https://www.leafground.com/file.xhtml

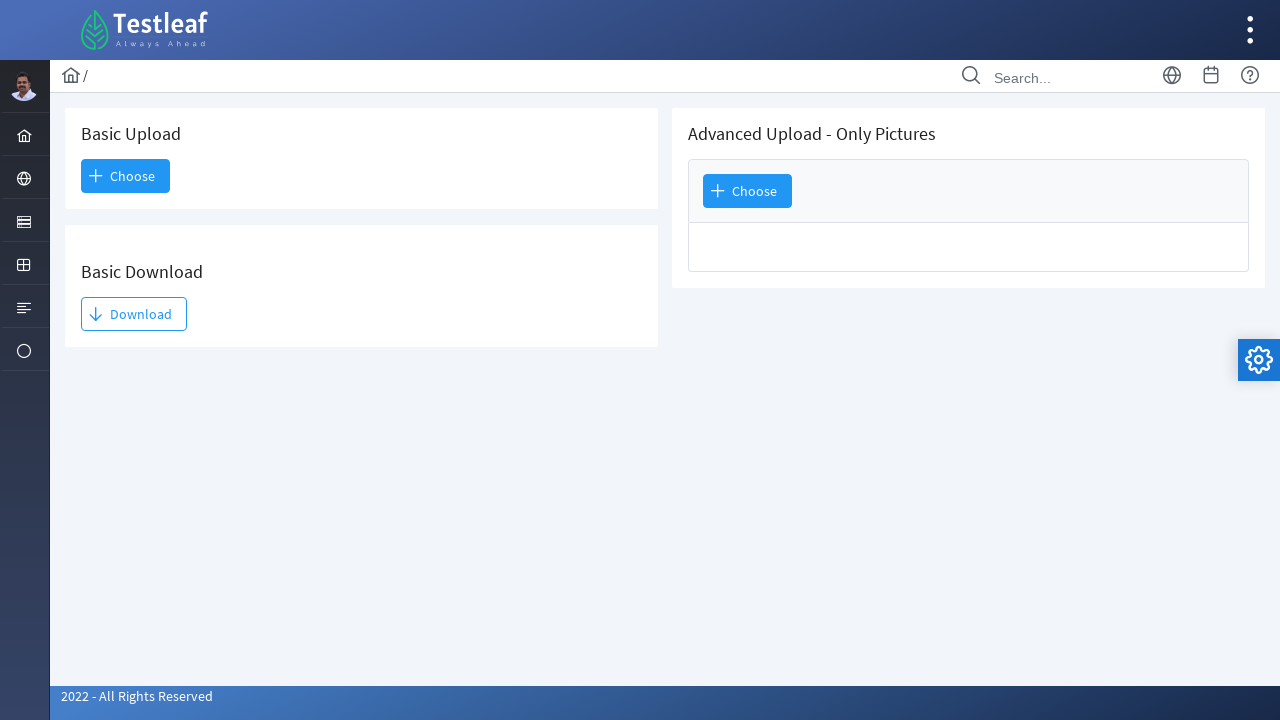

Clicked download button using CSS selector at (134, 314) on button#j_idt93\:j_idt95 span:nth-child(2)
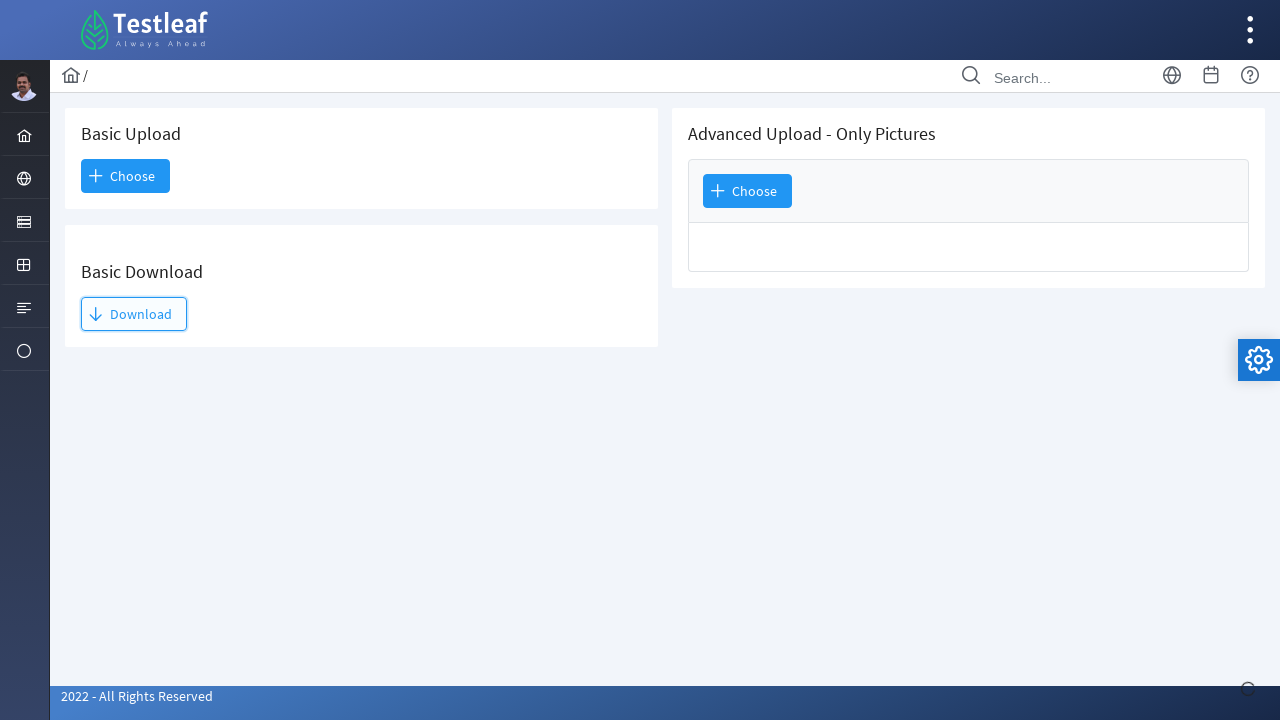

Clicked download button using XPath selector at (134, 314) on xpath=//button[contains(@id, 'j_idt93')]//span[2]
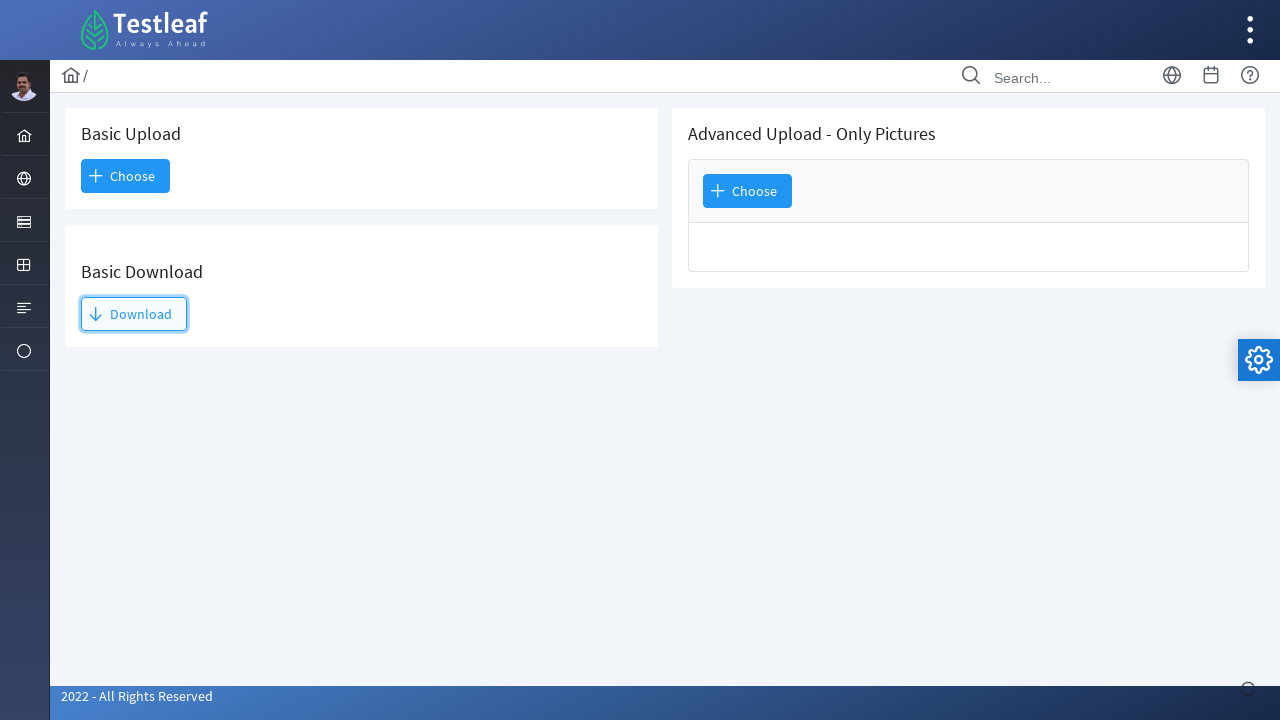

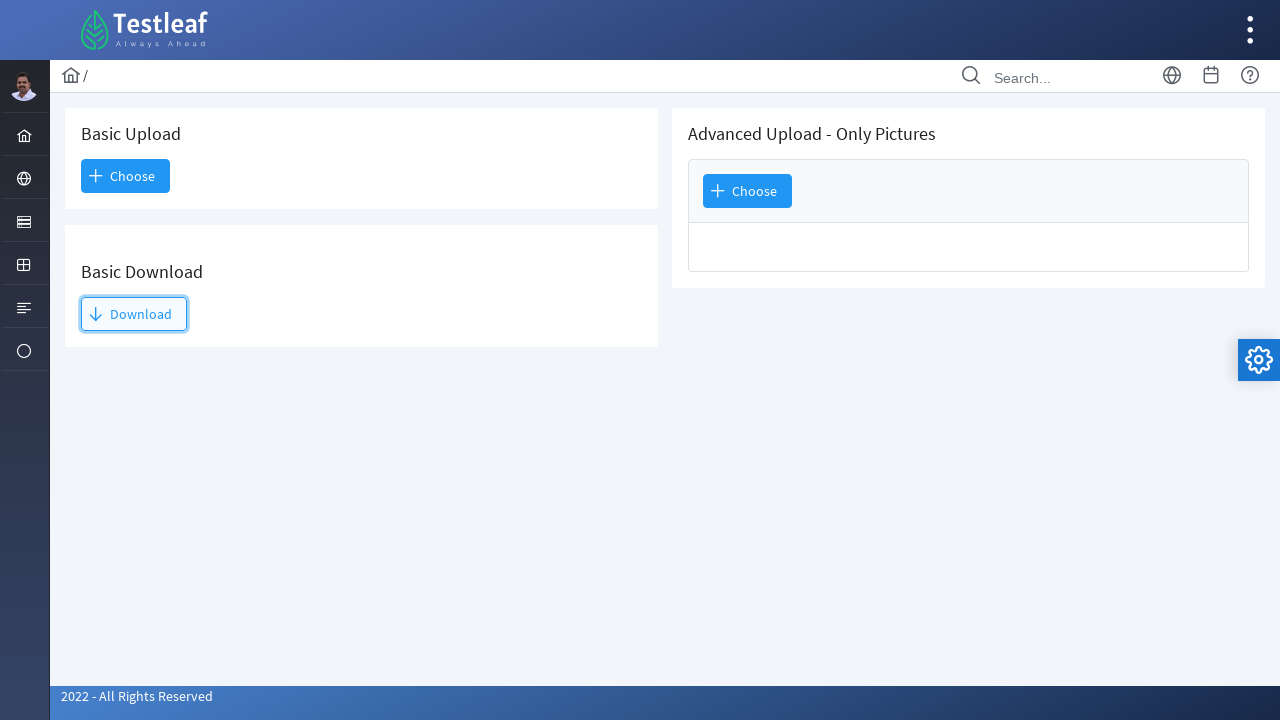